Navigates to a property listing page, clicks on individual property listings to view their details, switches to the details tab, and then navigates back to the listing page to continue browsing.

Starting URL: https://nigeriapropertycentre.com/for-rent/flats-apartments/lagos?q=for-rent+flats-apartments+lagos&

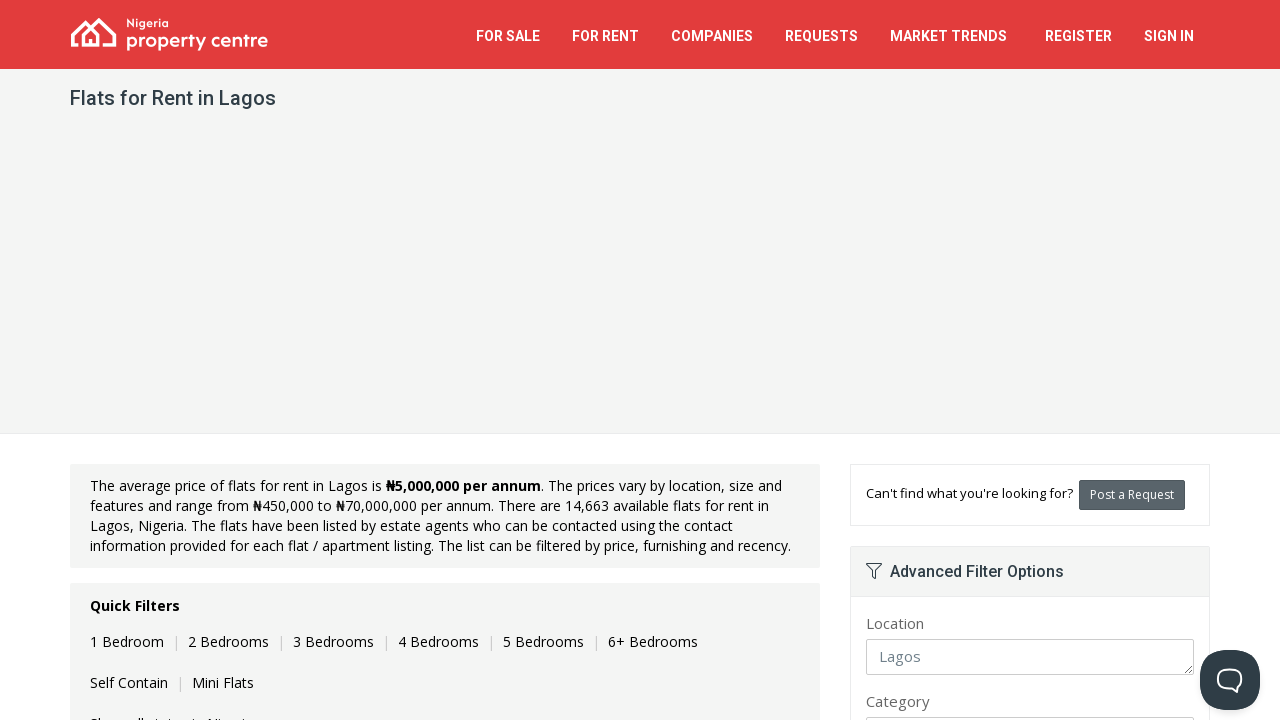

Waited for property listings to load on the page
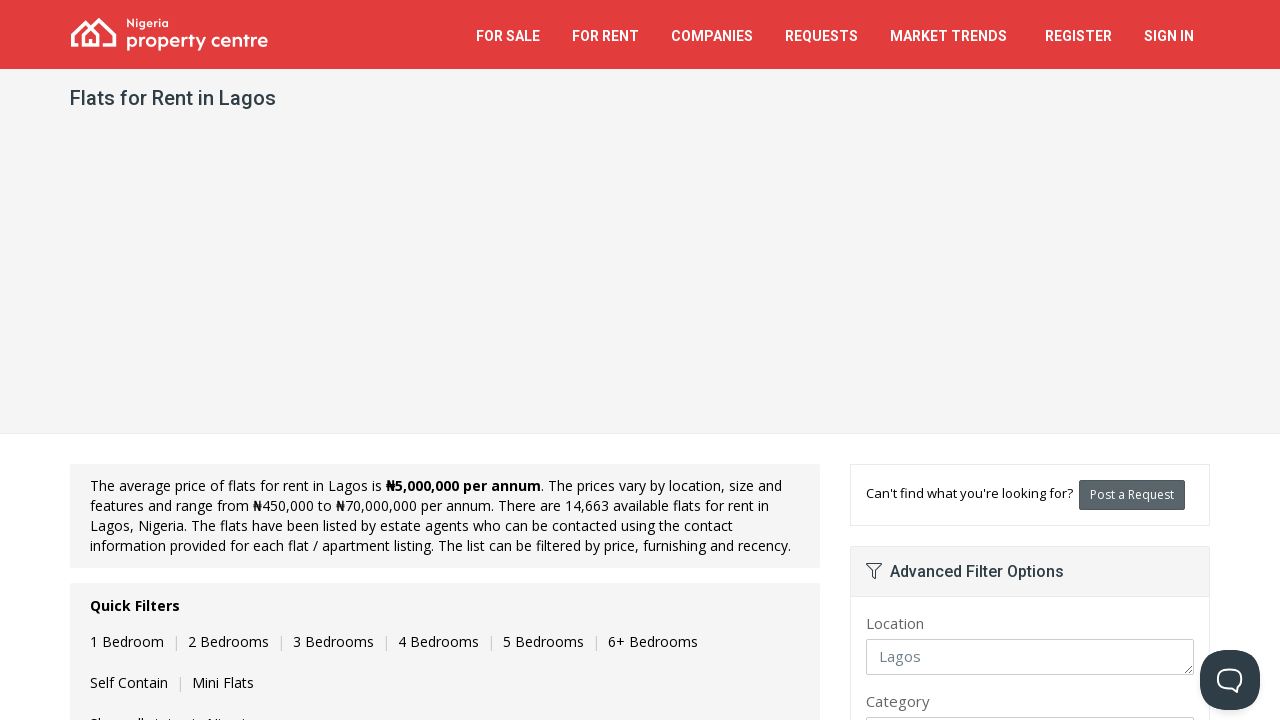

Located all property listing blocks
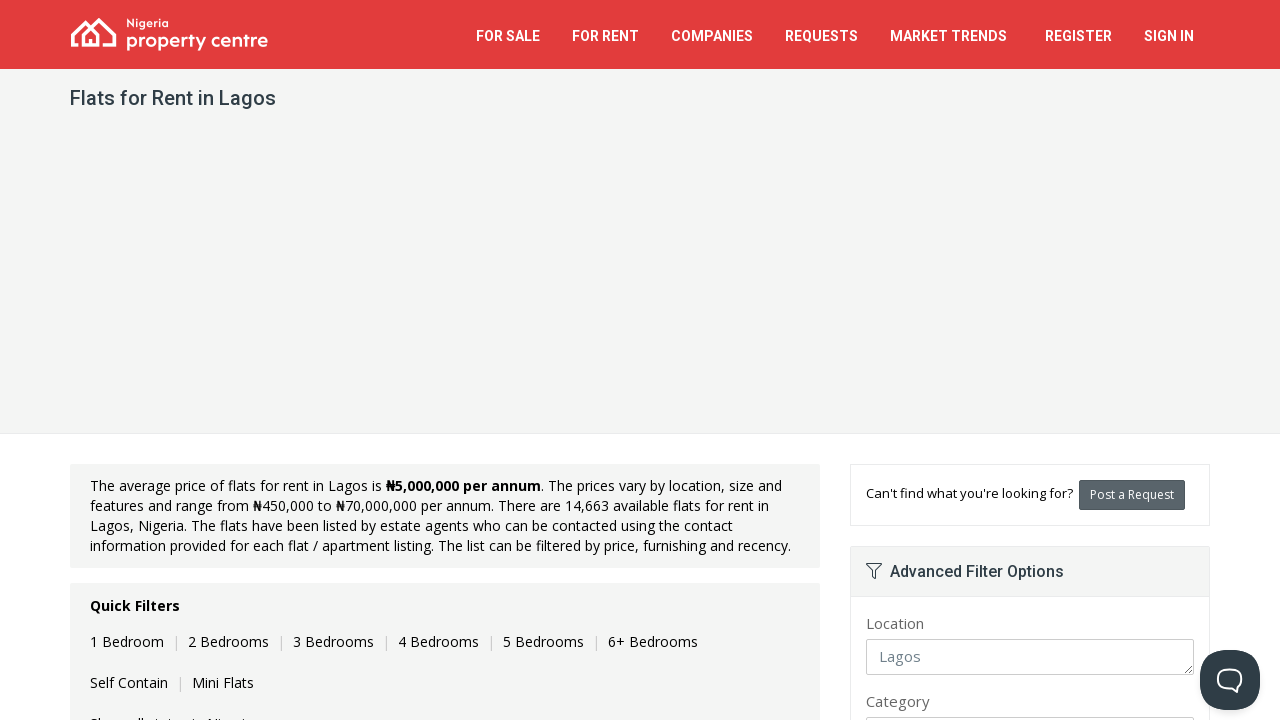

Found 21 property listing blocks
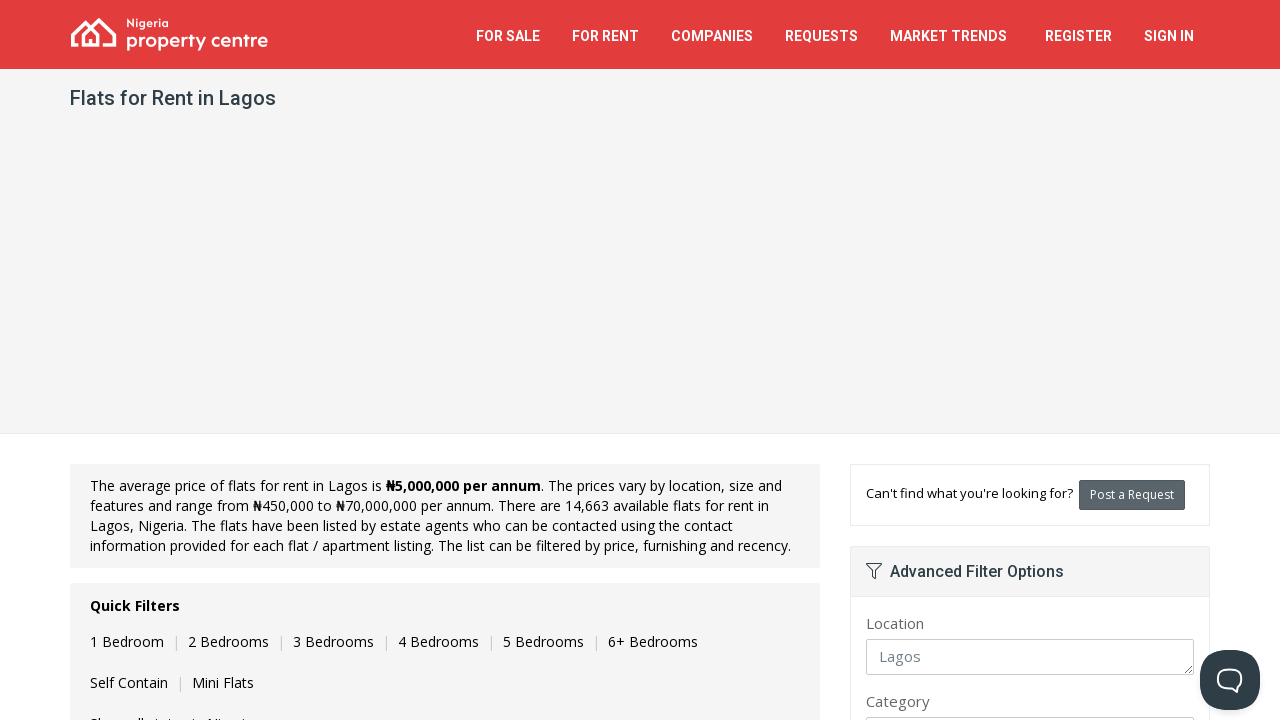

Clicked on the first property listing at (211, 361) on .wp-block-body >> nth=0 >> a >> nth=0
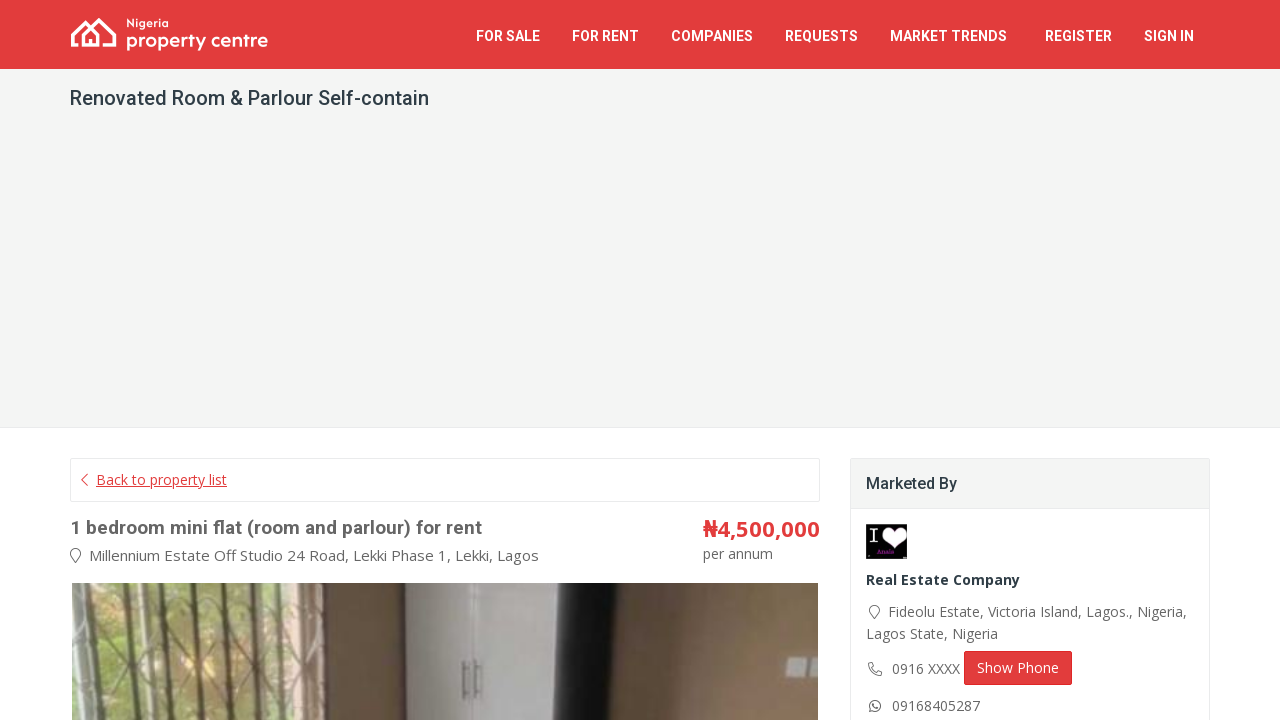

Property details page loaded
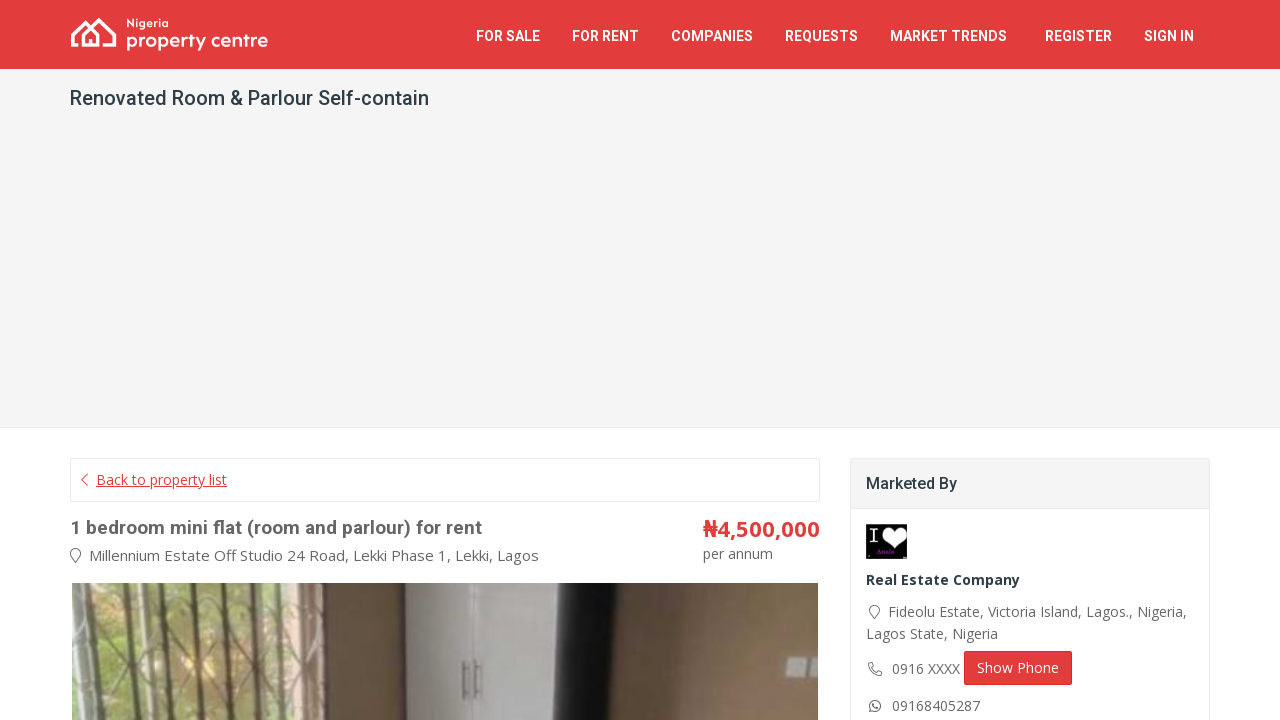

Clicked on the Details tab at (134, 362) on ul.tabs li a[href="#tab-1"]
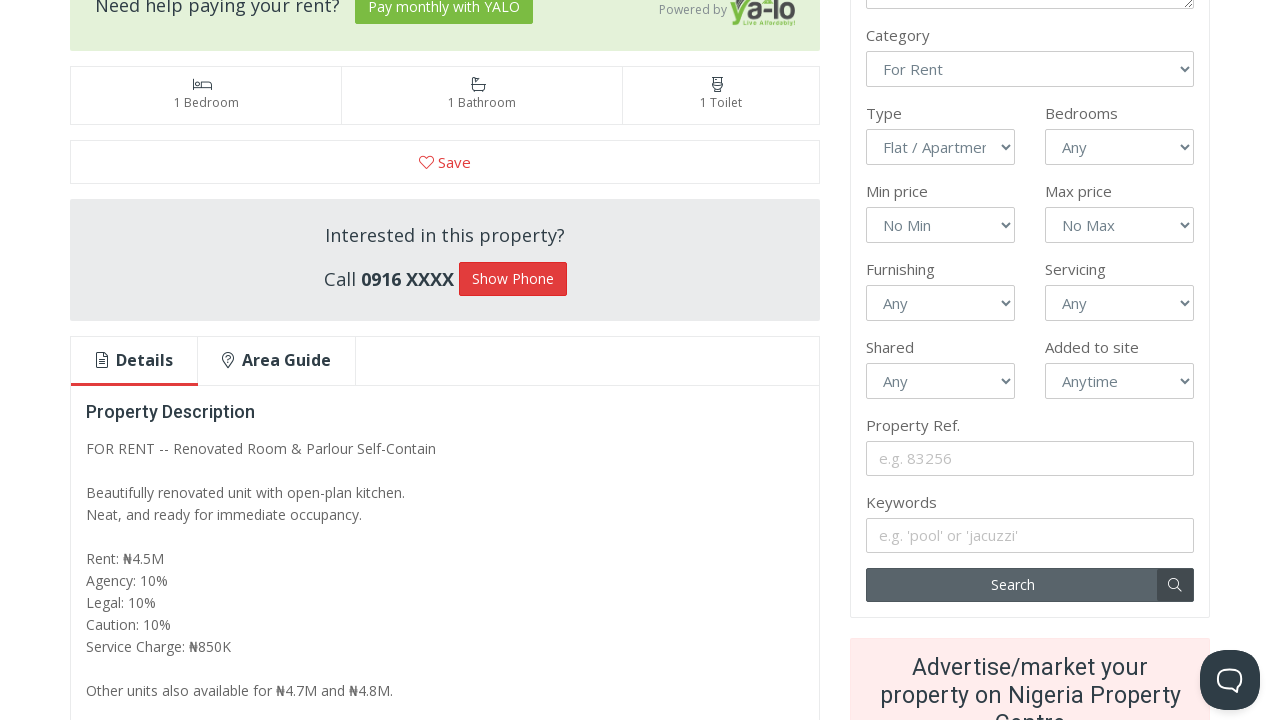

Property description became visible
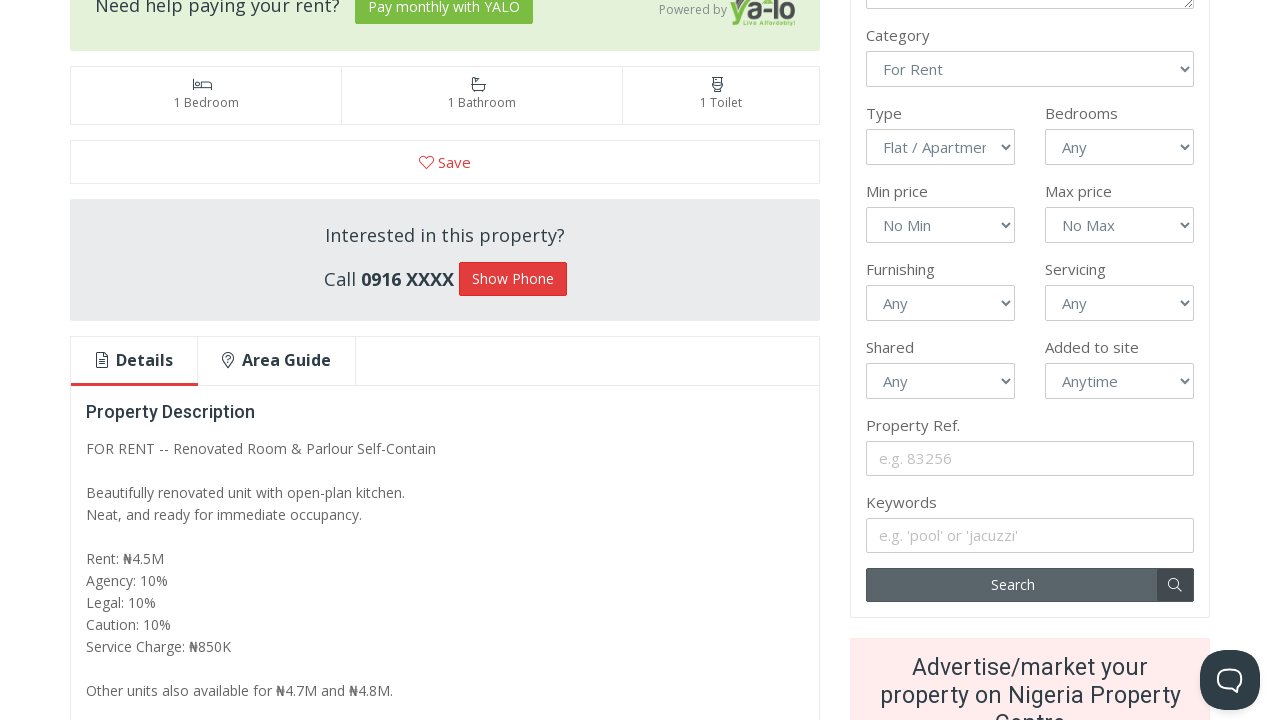

Property details table became visible
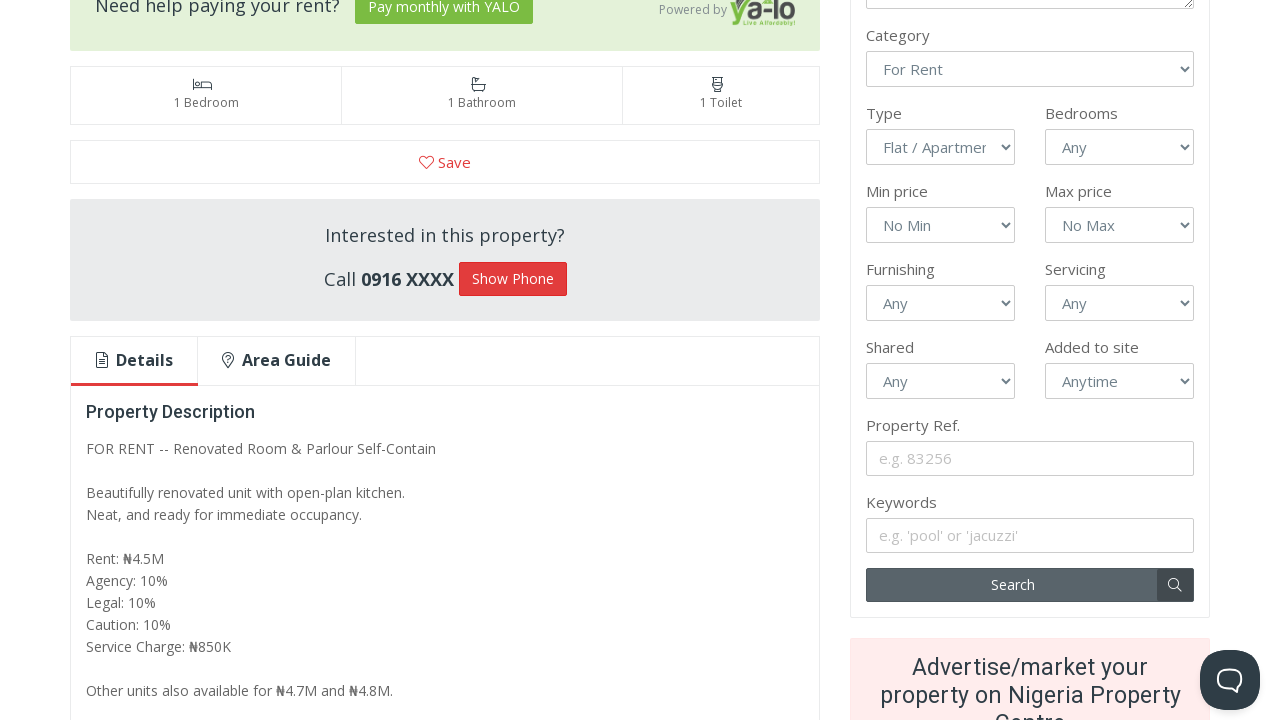

Navigated back to the property listings page
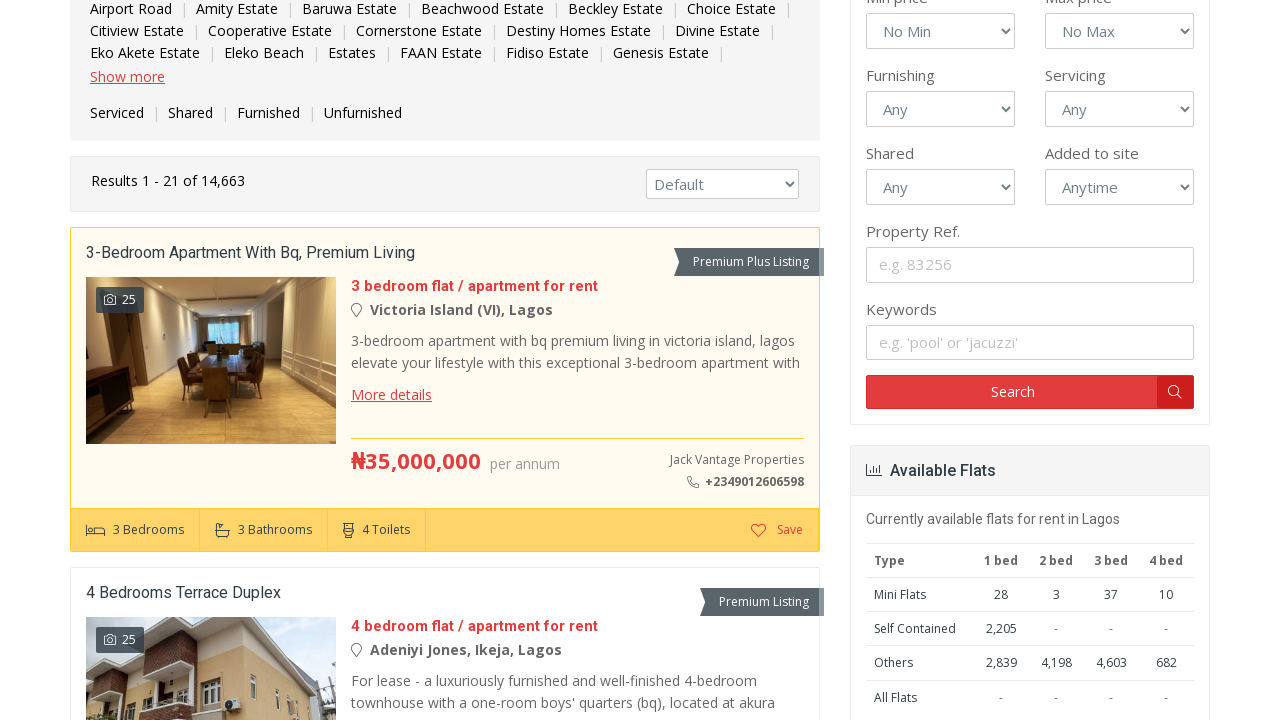

Property listings reloaded on the page
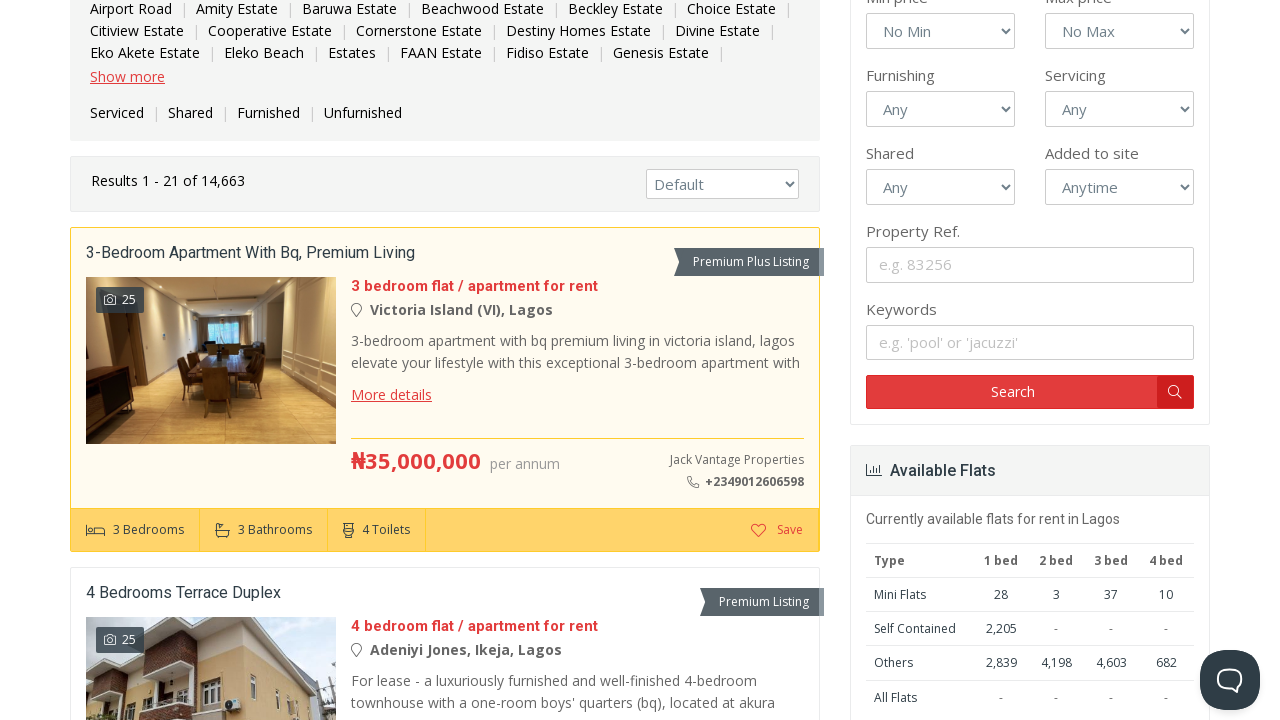

Pagination navigation element is visible
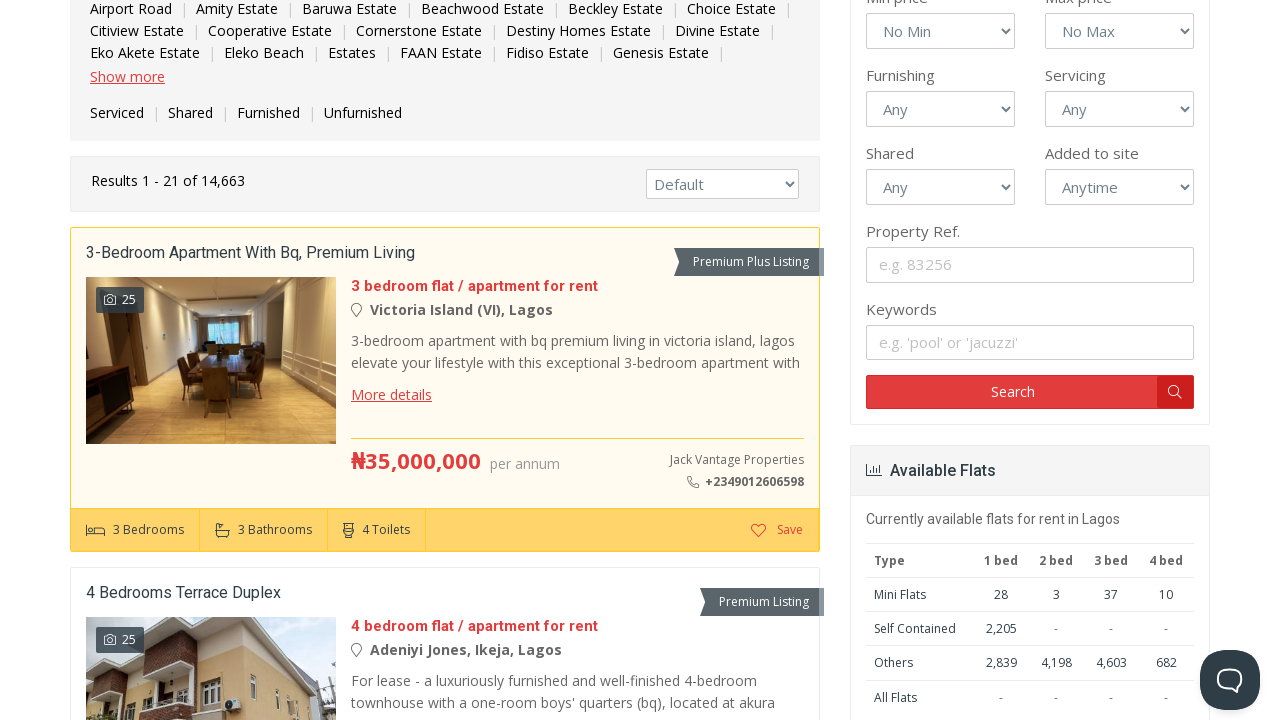

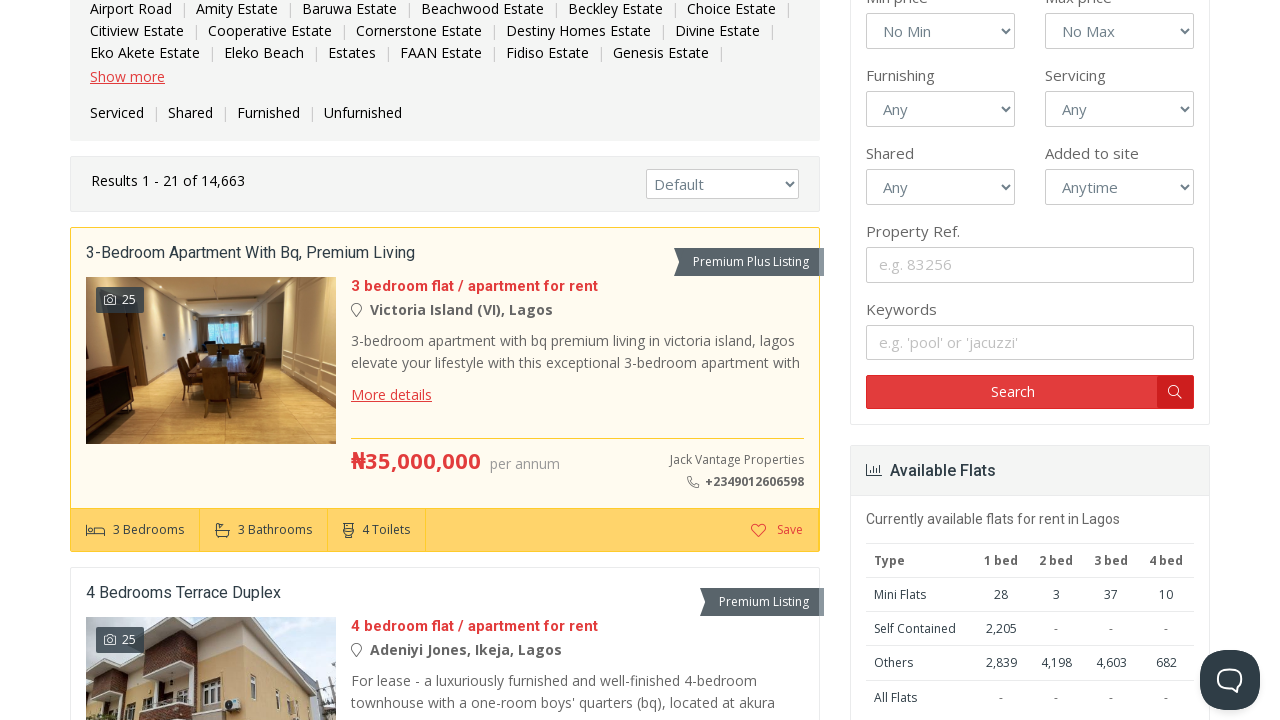